Tests signup form validation when both name and email fields are left empty, verifying browser validation triggers for required fields.

Starting URL: https://automationexercise.com

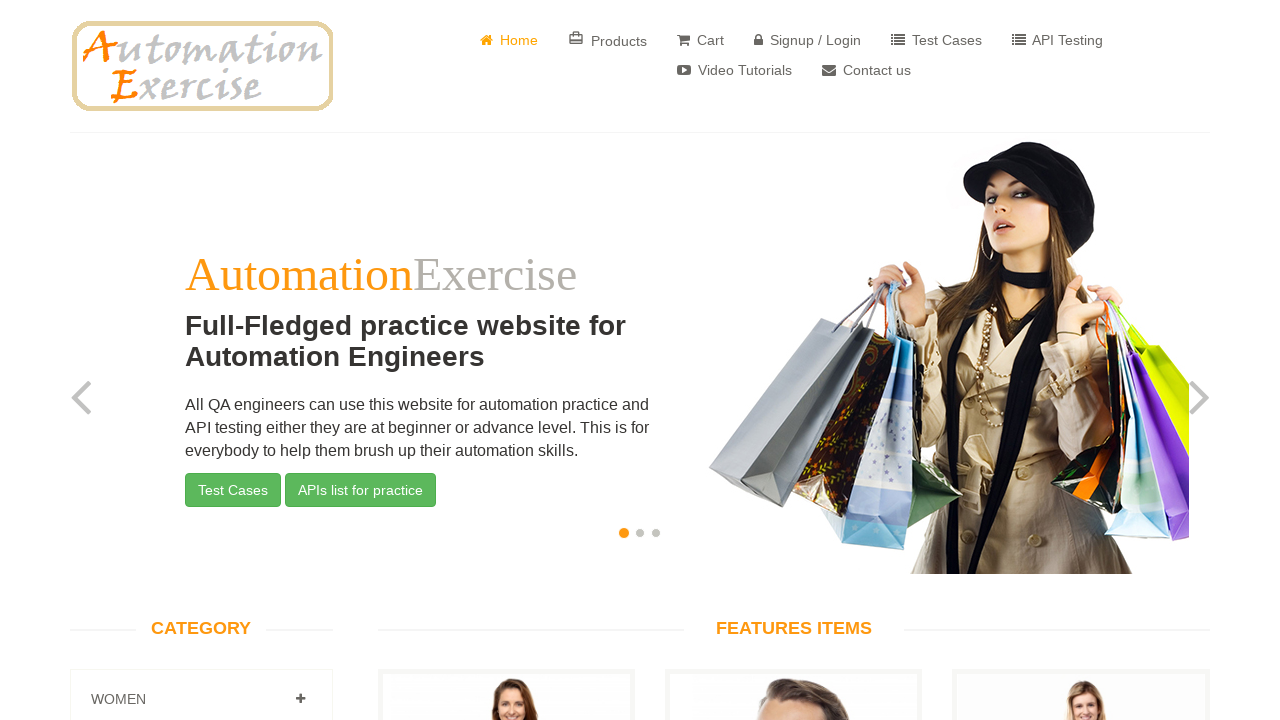

Clicked on login/signup link at (808, 40) on a[href="/login"]
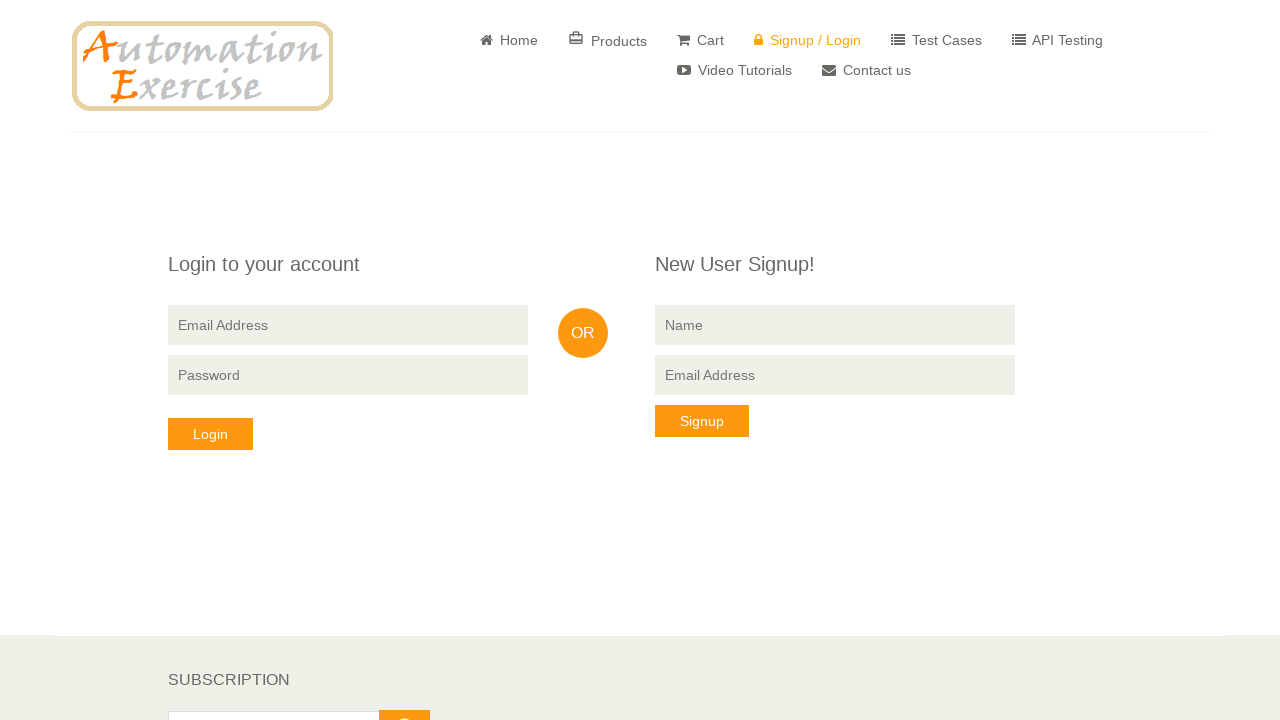

New User Signup form loaded
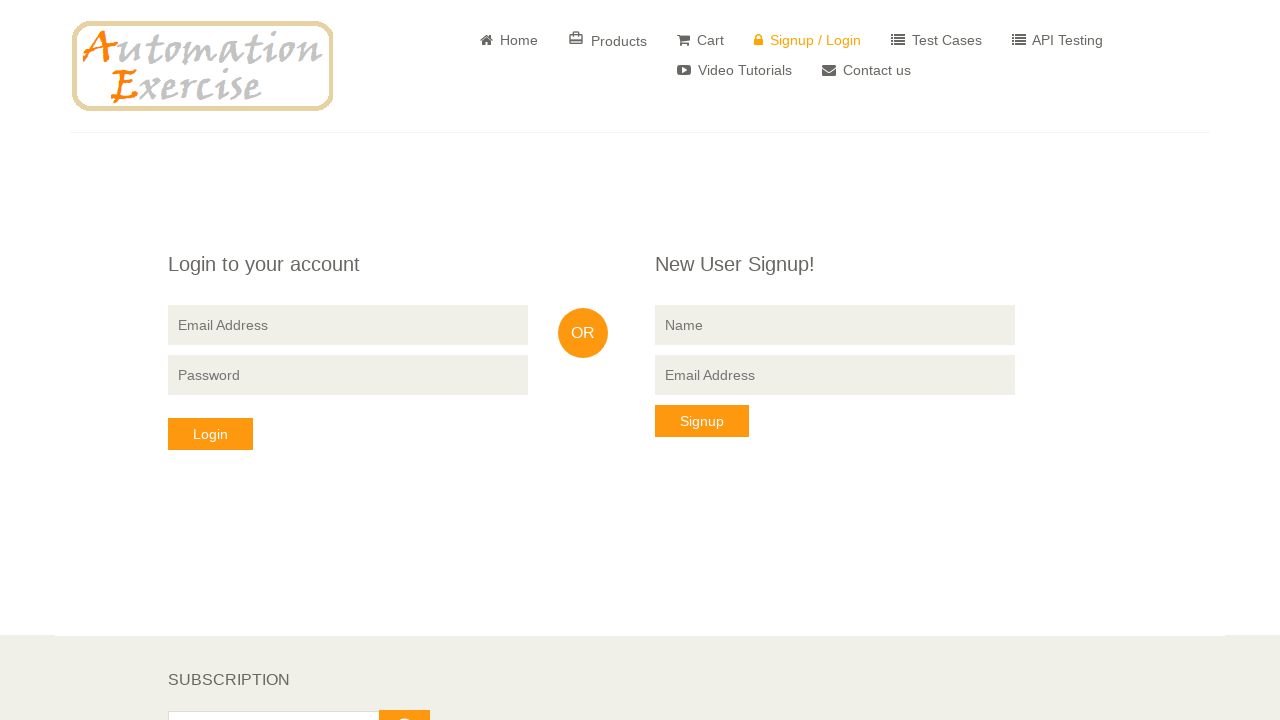

Cleared name field, leaving it empty on input[name="name"]
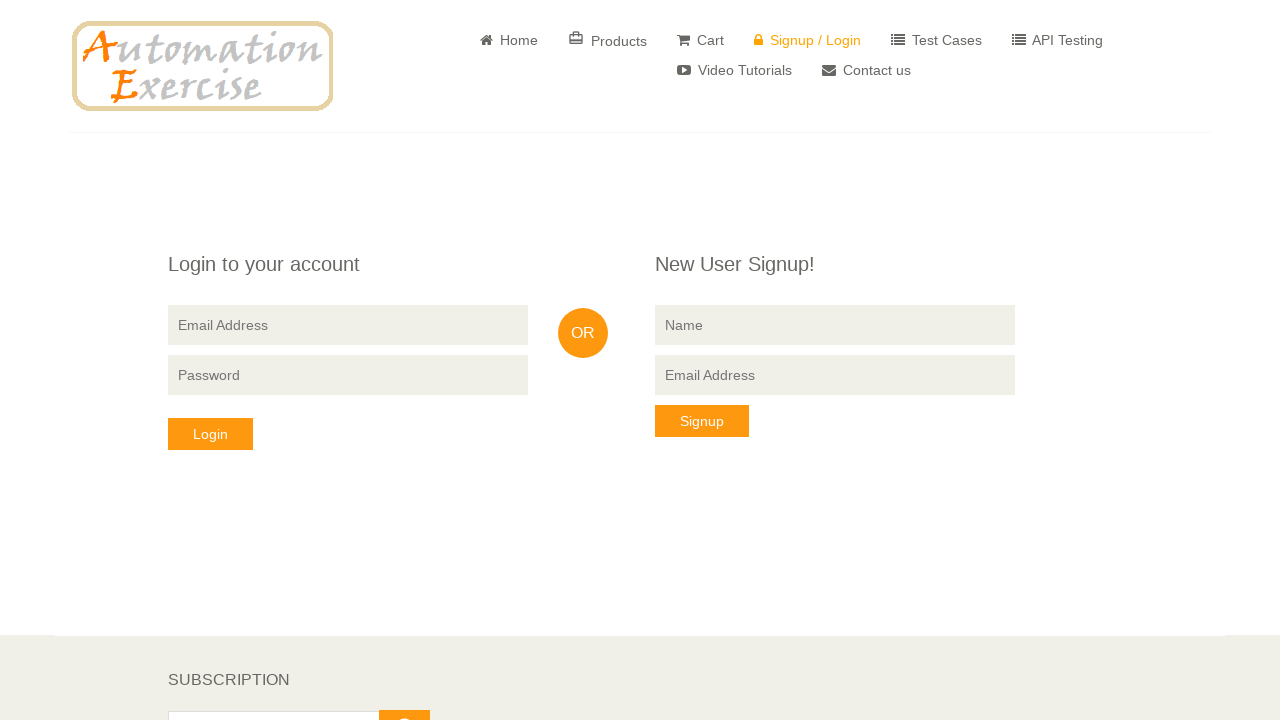

Cleared email field, leaving it empty on input[data-qa="signup-email"]
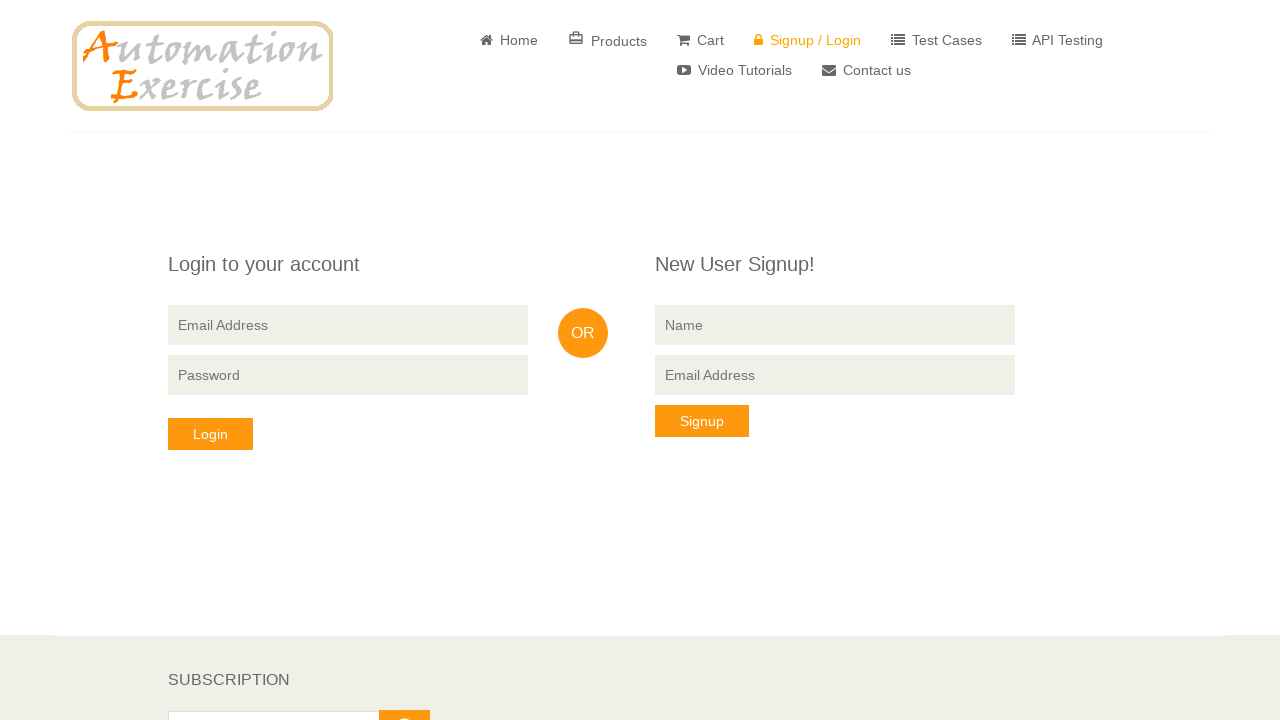

Clicked signup button with empty name and email fields at (702, 421) on button[data-qa="signup-button"]
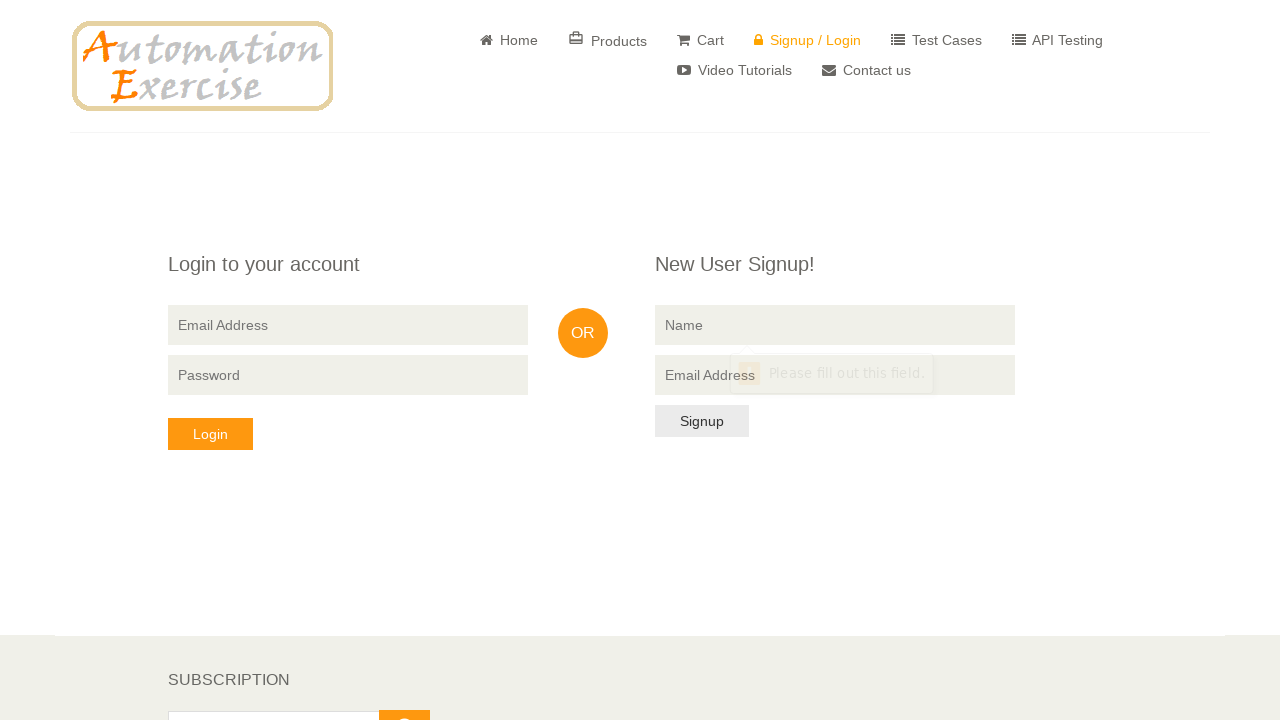

Browser validation triggered - name field marked as invalid
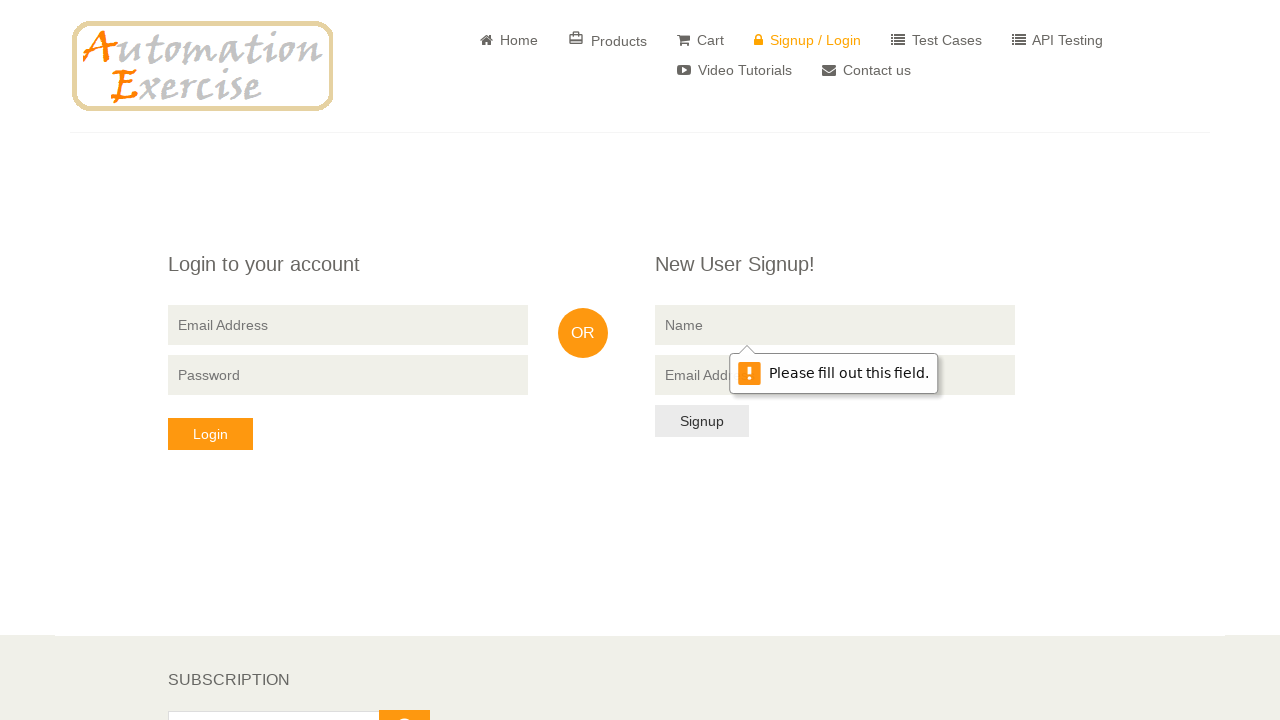

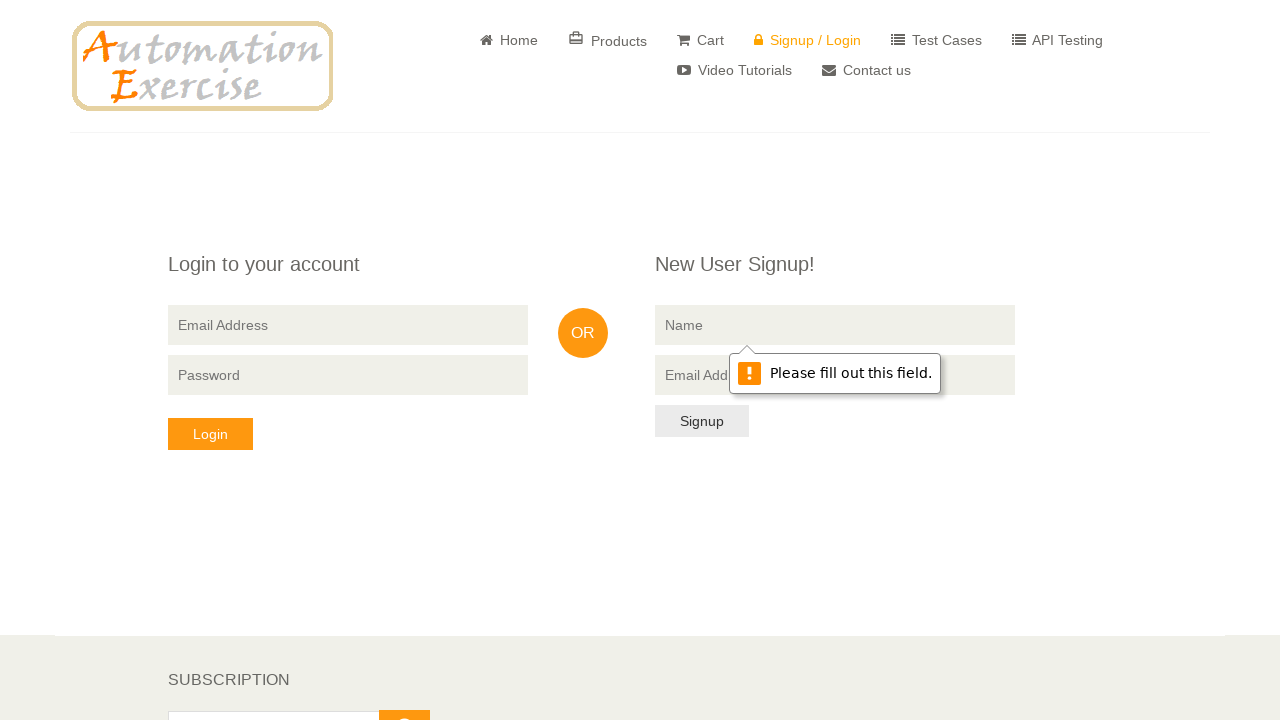